Tests alert handling functionality by entering a name in a form field, triggering an alert, and accepting it

Starting URL: https://rahulshettyacademy.com/AutomationPractice/

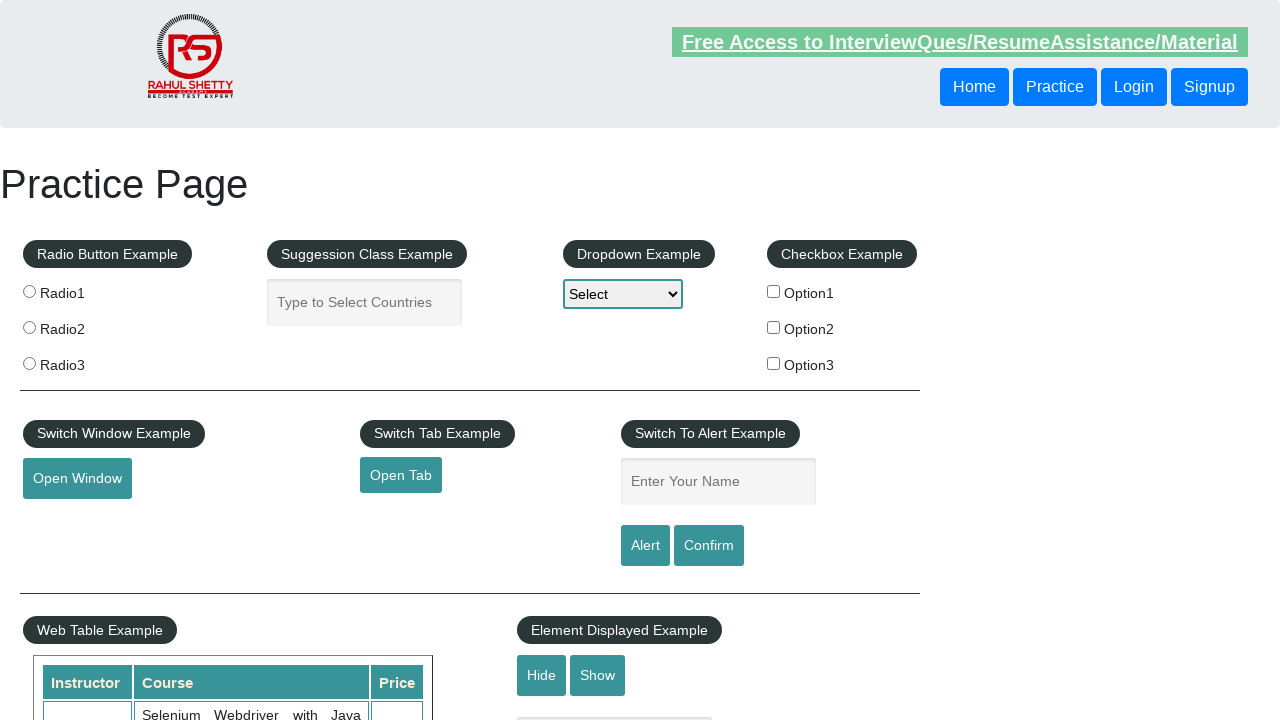

Filled name input field with 'Jai Mahismati' on input#name
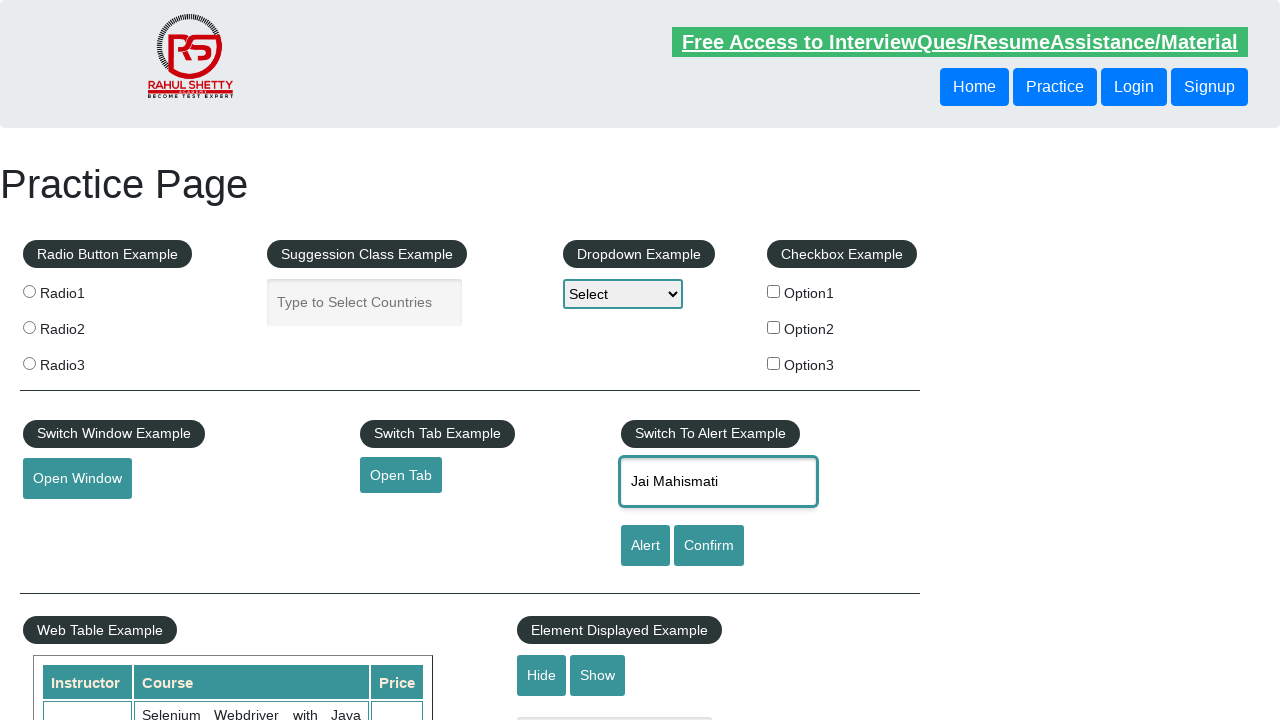

Clicked alert button to trigger alert dialog at (645, 546) on input#alertbtn
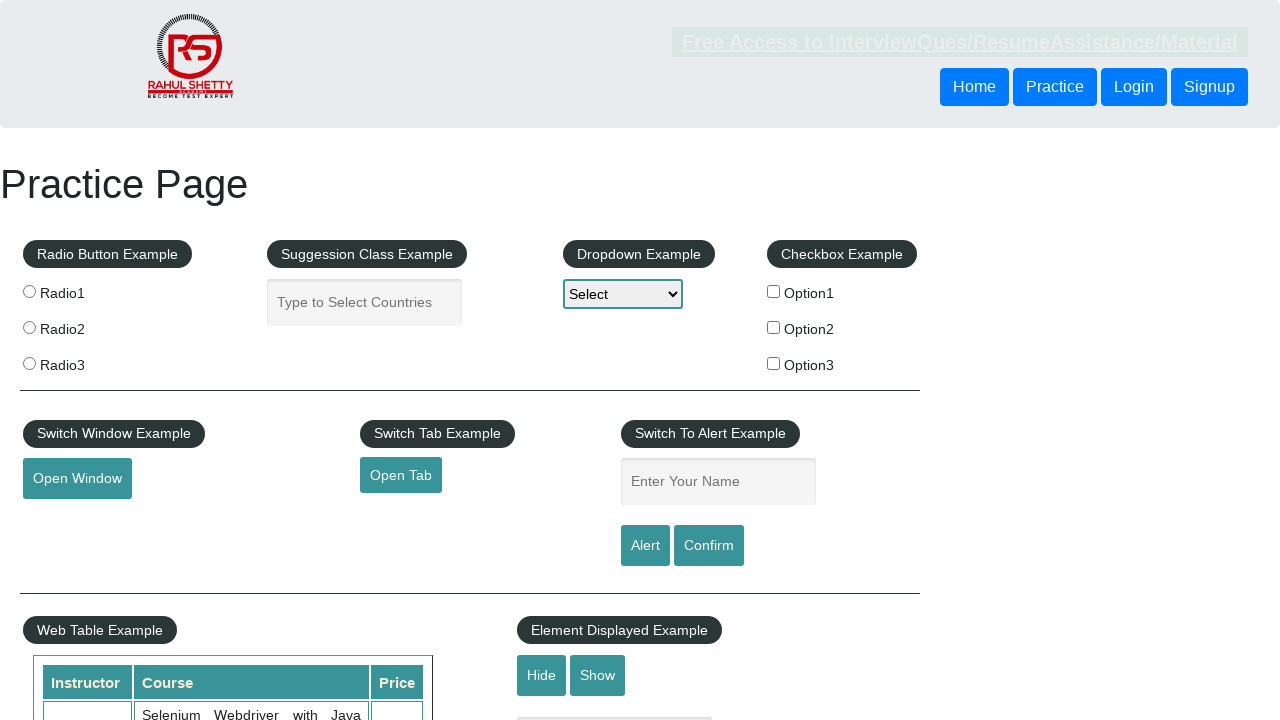

Accepted the alert dialog
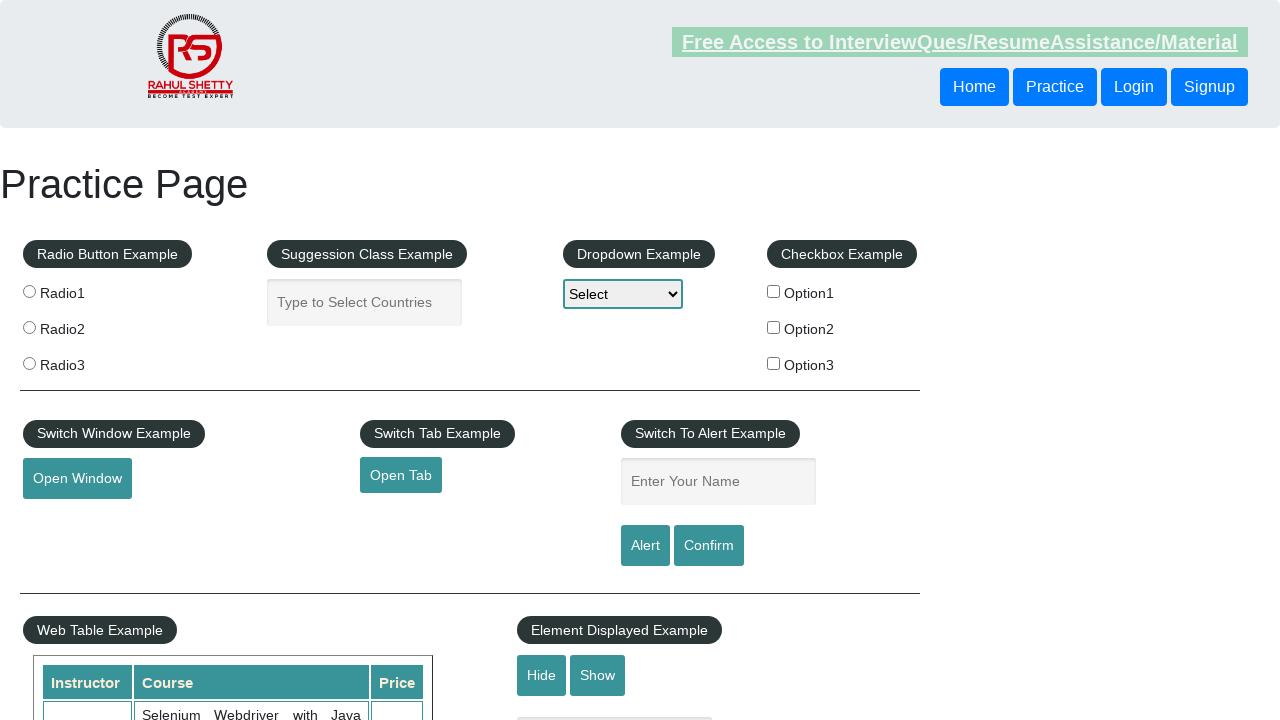

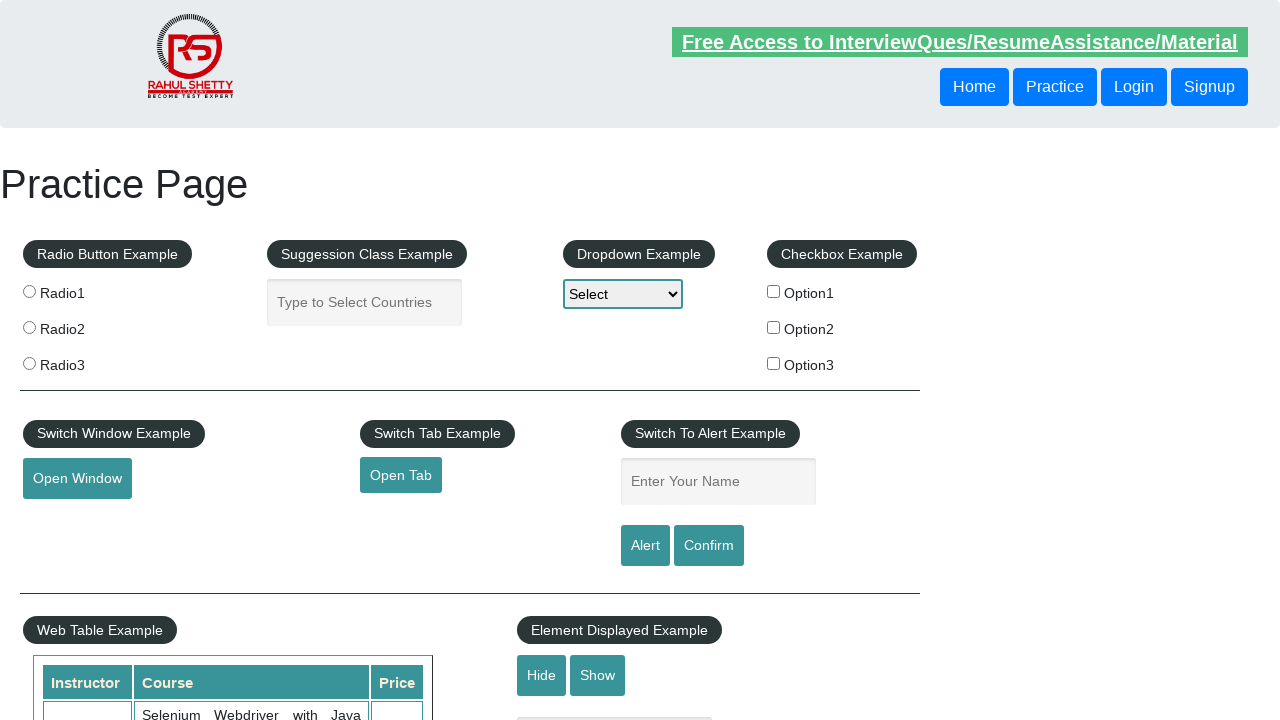